Tests drag and drop functionality by dragging a football element to two different drop zones and verifying each drop was successful.

Starting URL: https://training-support.net/webelements/drag-drop

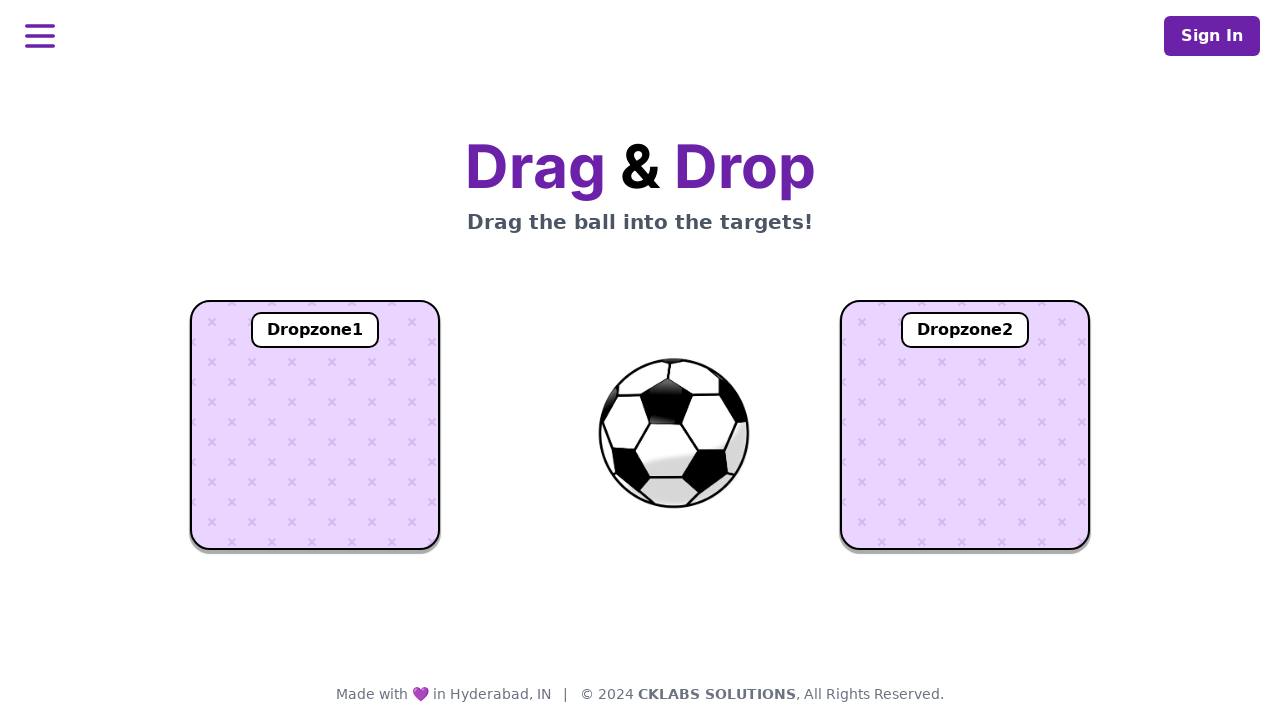

Located football element
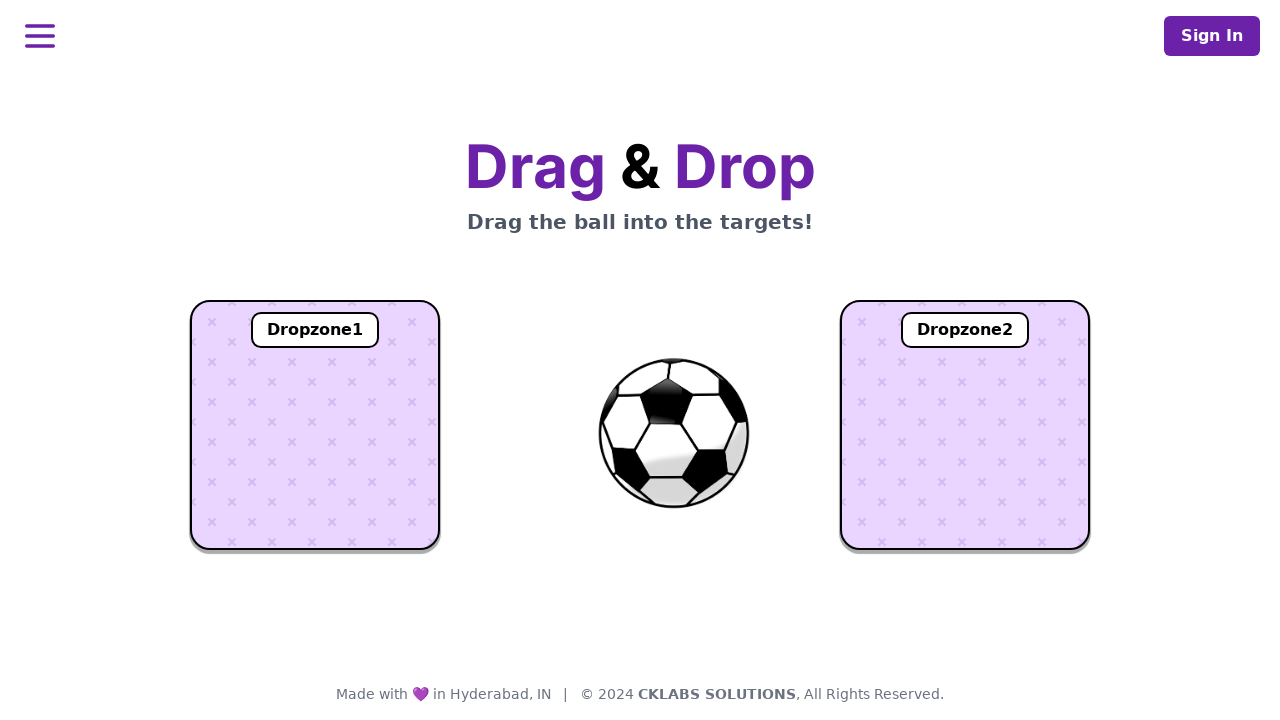

Located dropzone 1 element
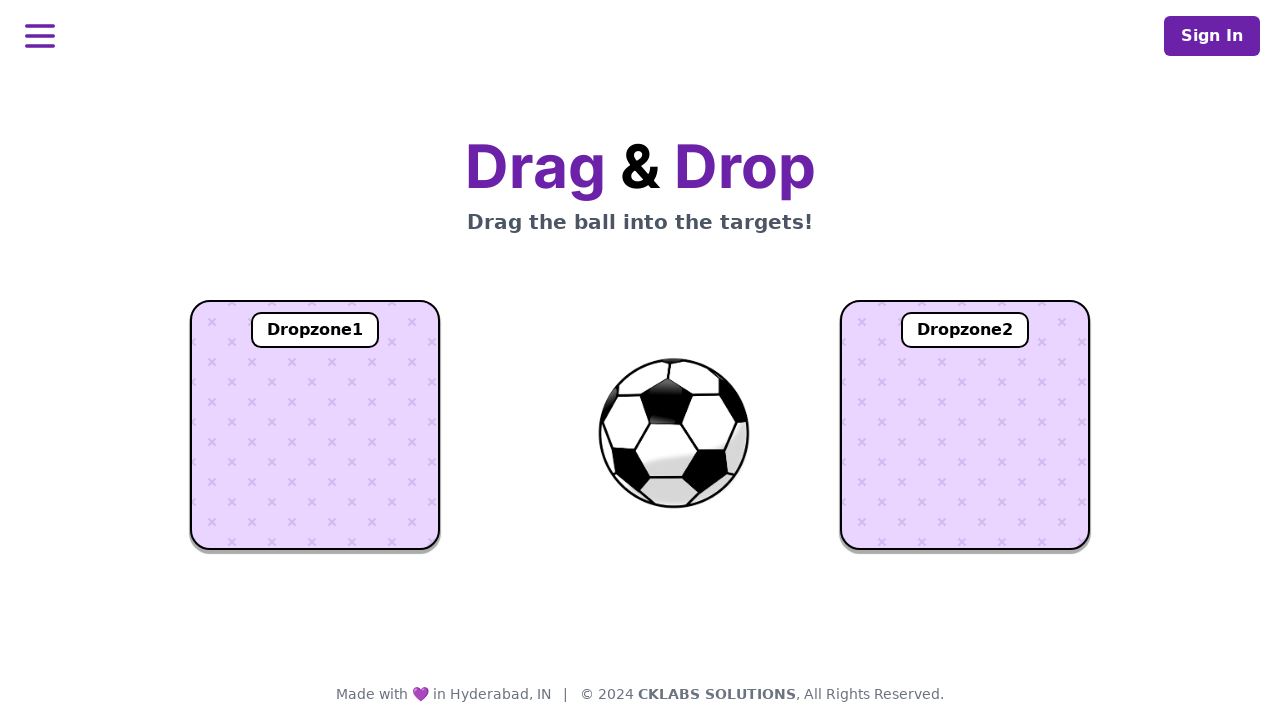

Located dropzone 2 element
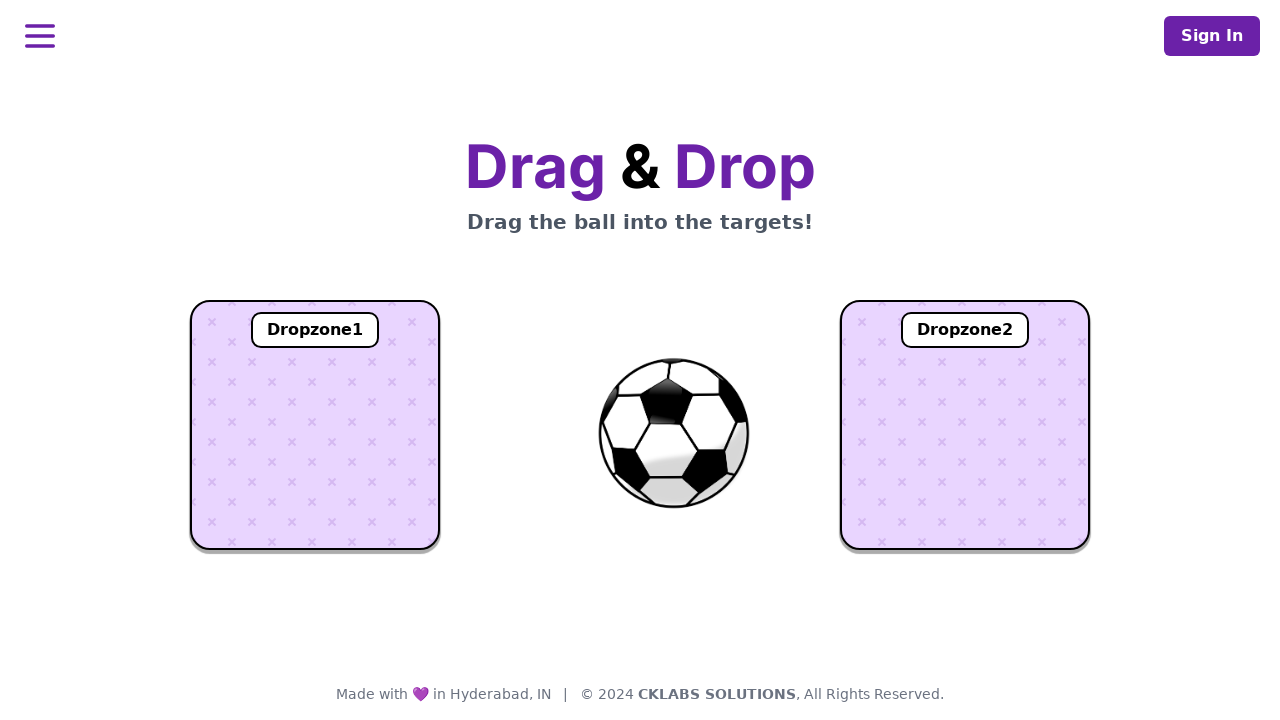

Dragged football element to dropzone 1 at (315, 425)
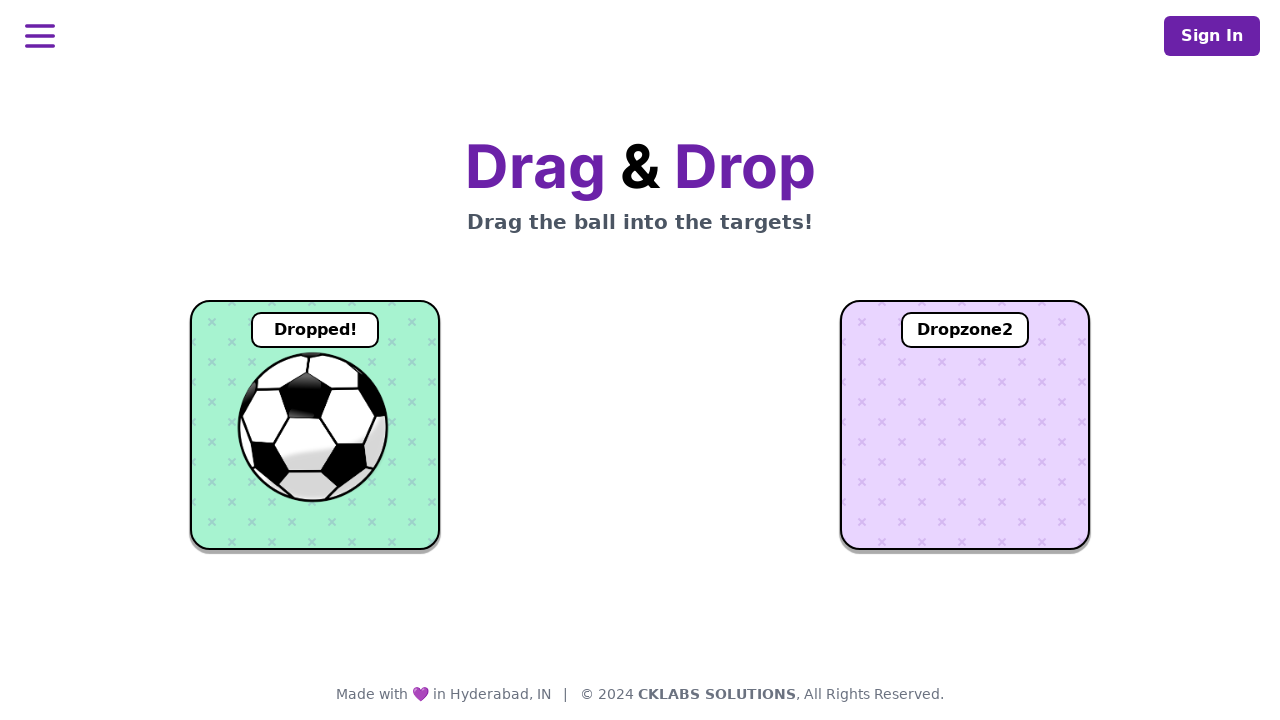

Verified football was successfully dropped in dropzone 1
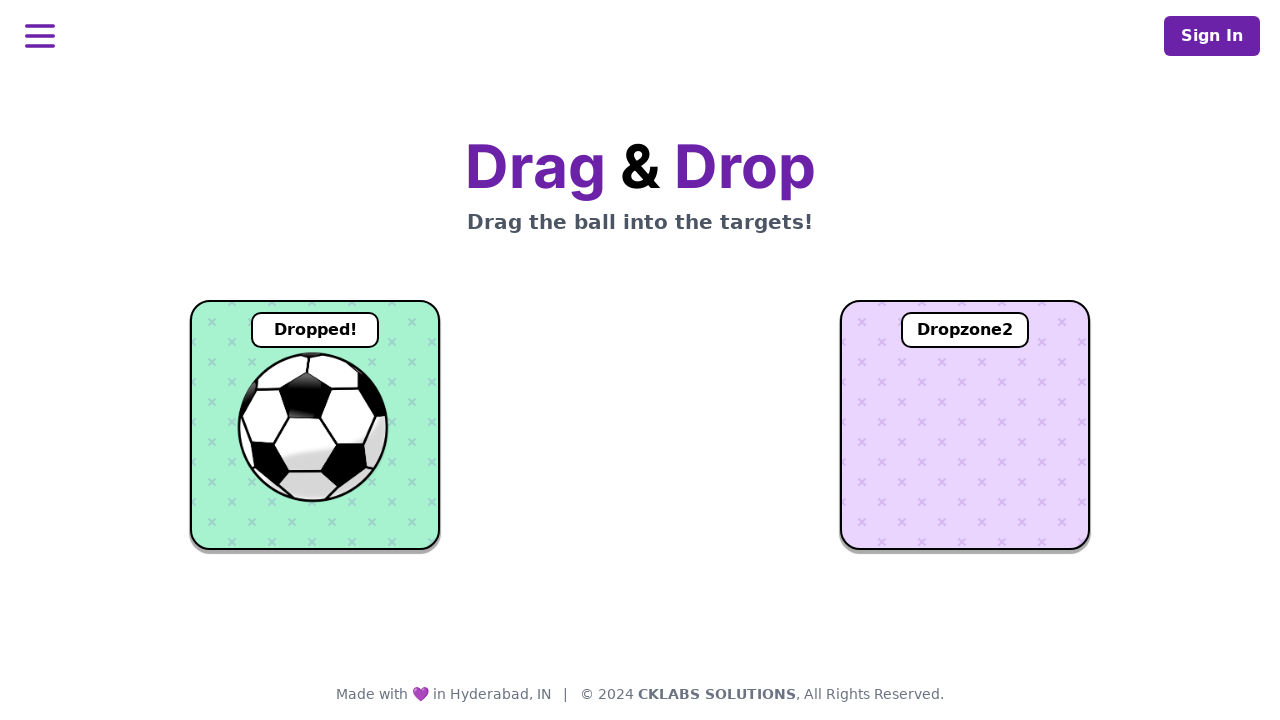

Dragged football element to dropzone 2 at (965, 425)
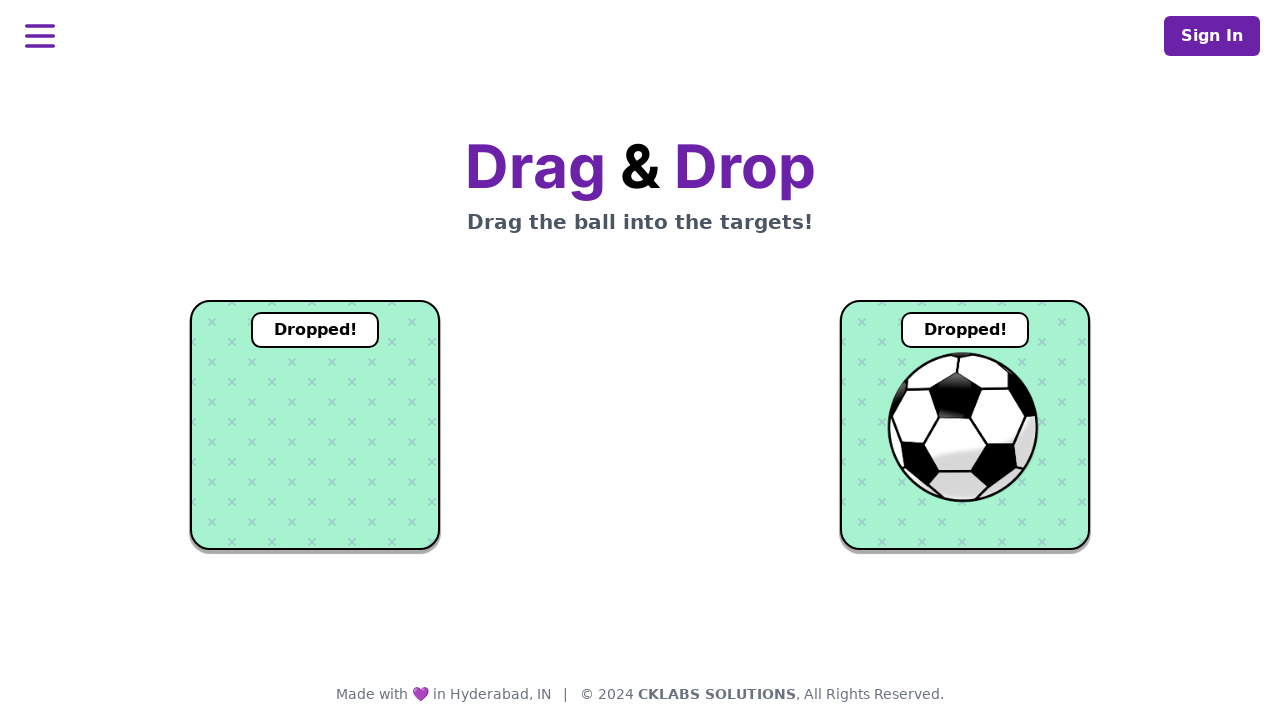

Verified football was successfully dropped in dropzone 2
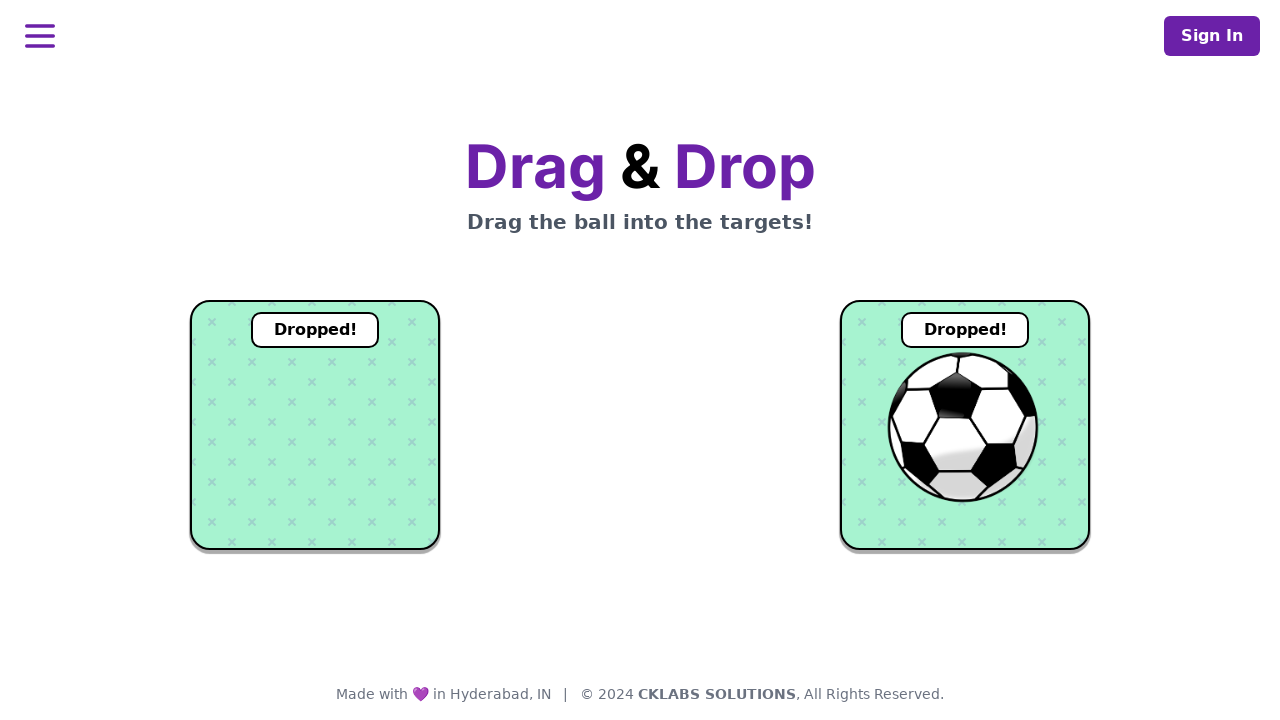

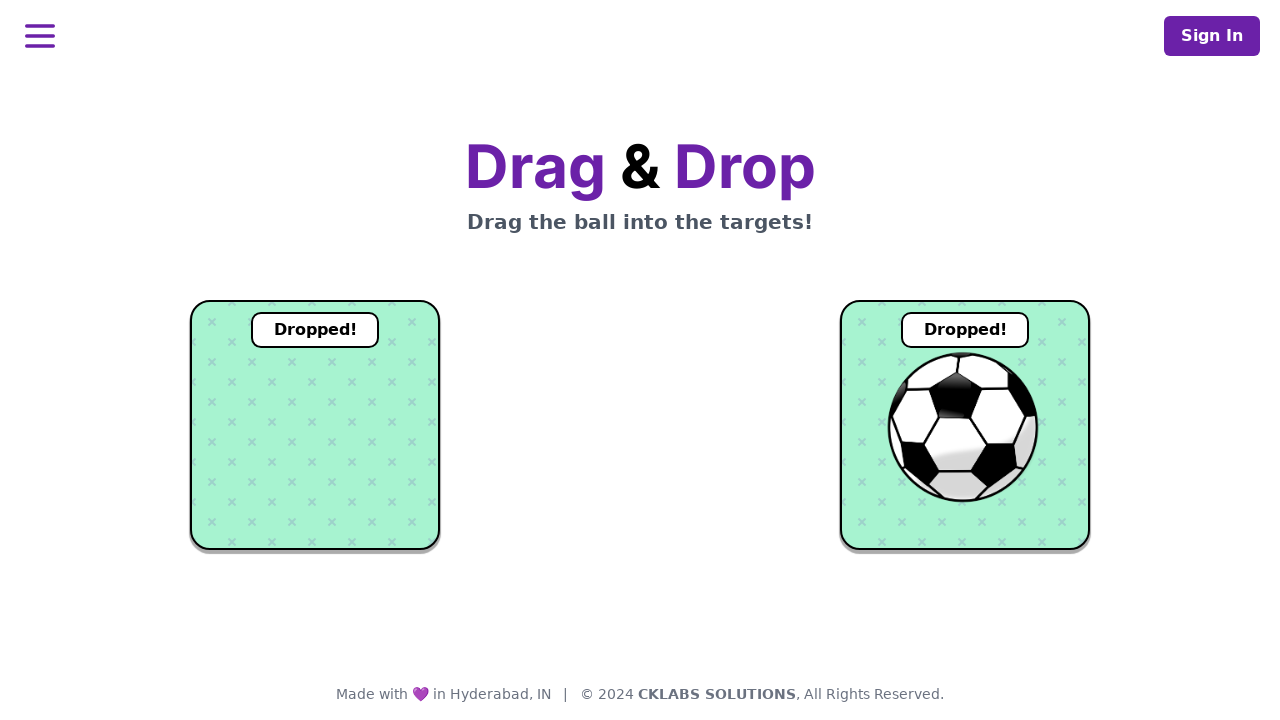